Tests clicking on the GitHub star button for the playwright-python repository

Starting URL: https://playwright.dev/python/

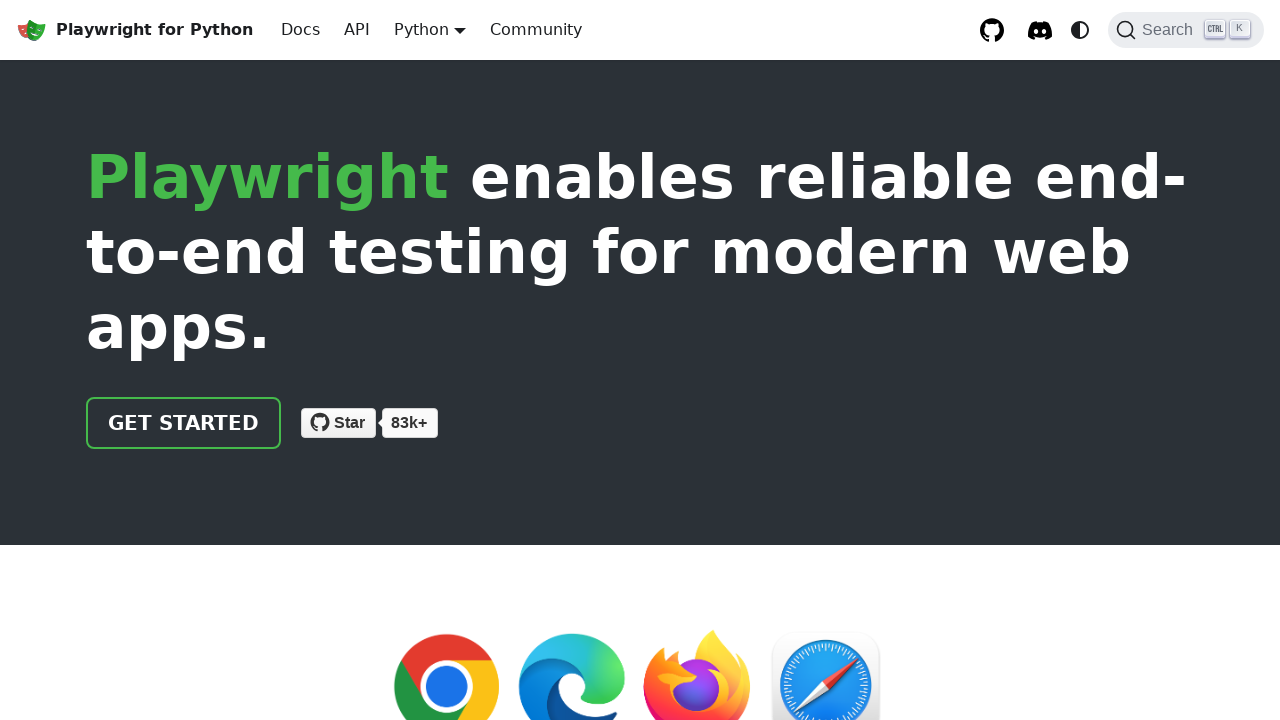

Located the GitHub star button for playwright-python repository
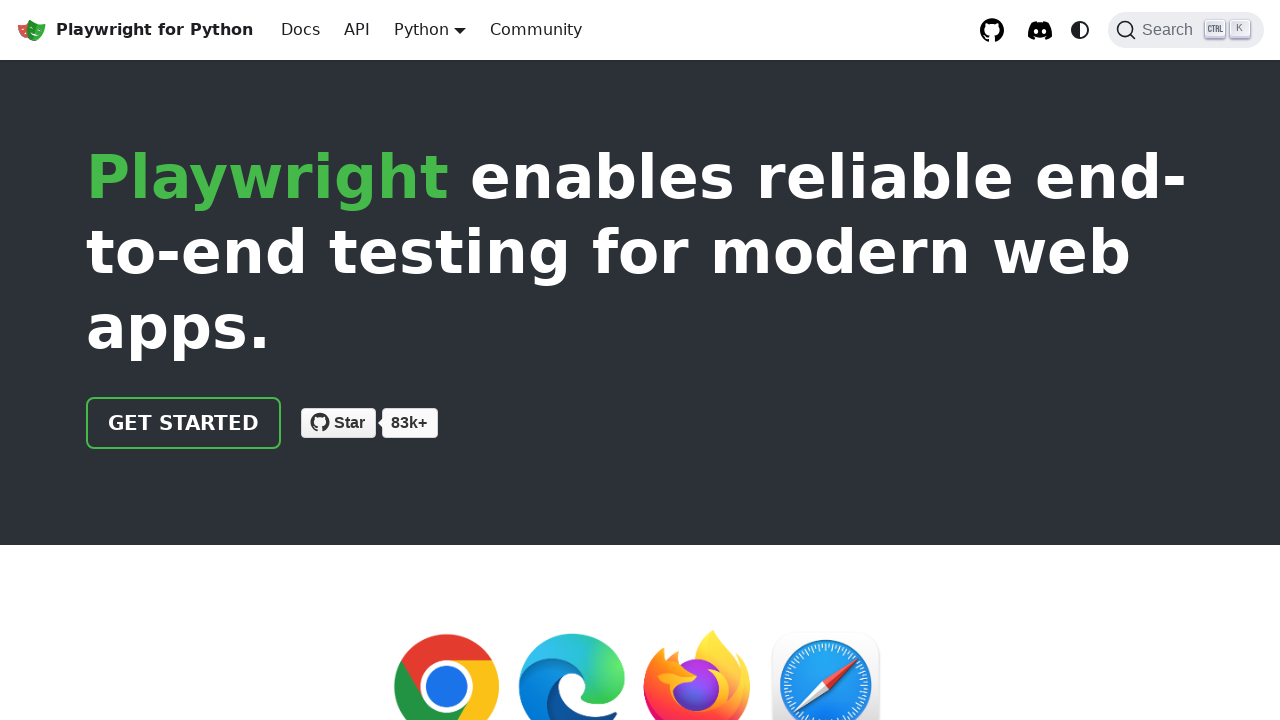

Clicked the GitHub star button for playwright-python repository at (338, 423) on [aria-label="Star microsoft/playwright-python on GitHub"]
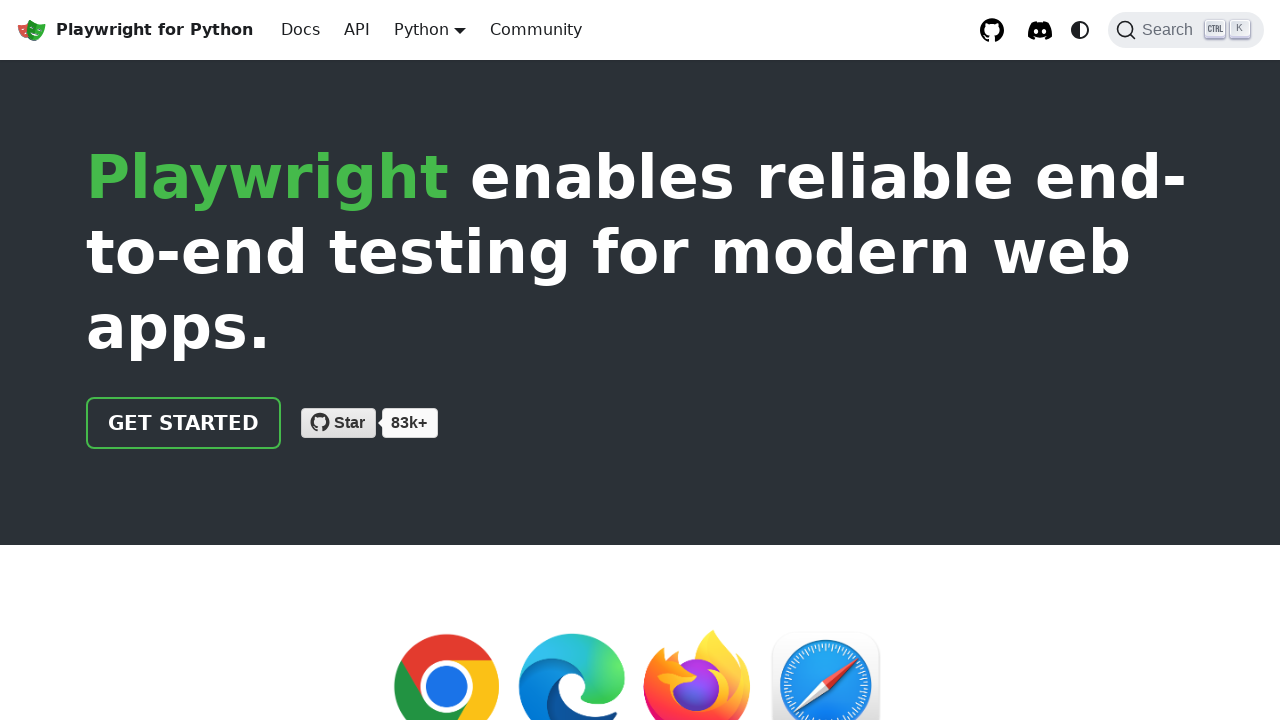

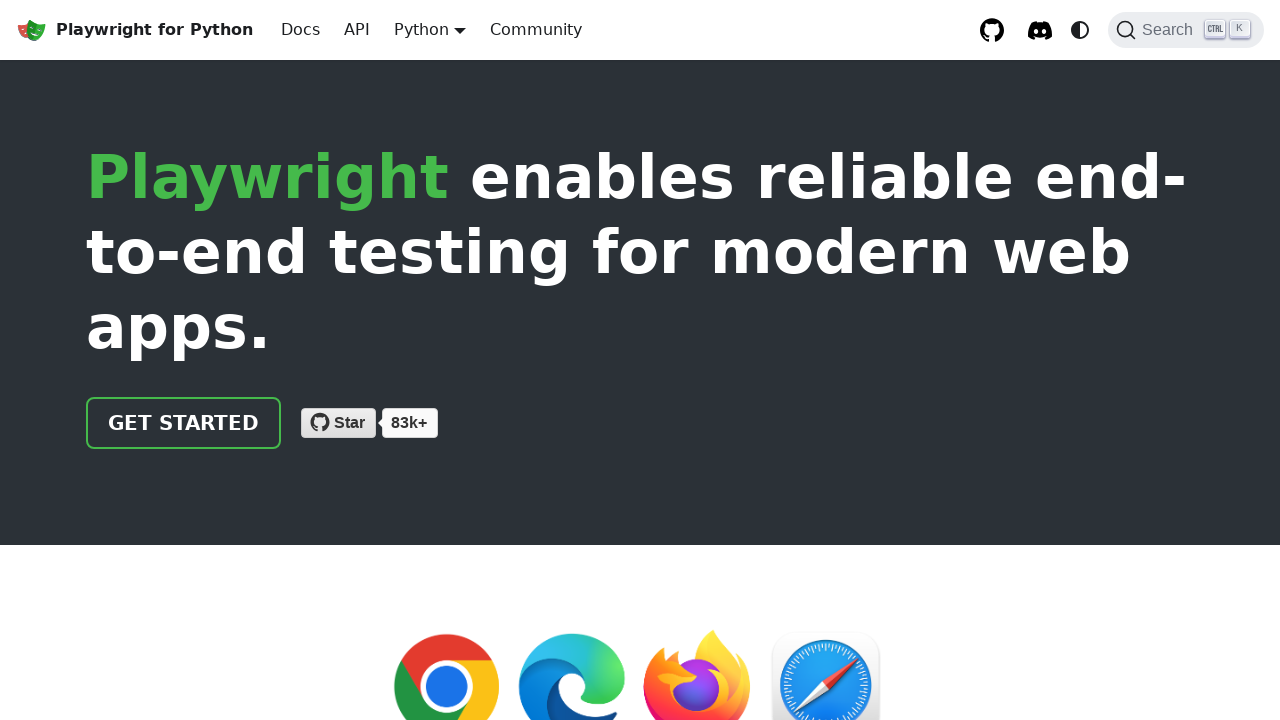